Tests a simple signup/contact form by filling in first name, last name, and email fields, then submitting the form

Starting URL: http://secure-retreat-92358.herokuapp.com

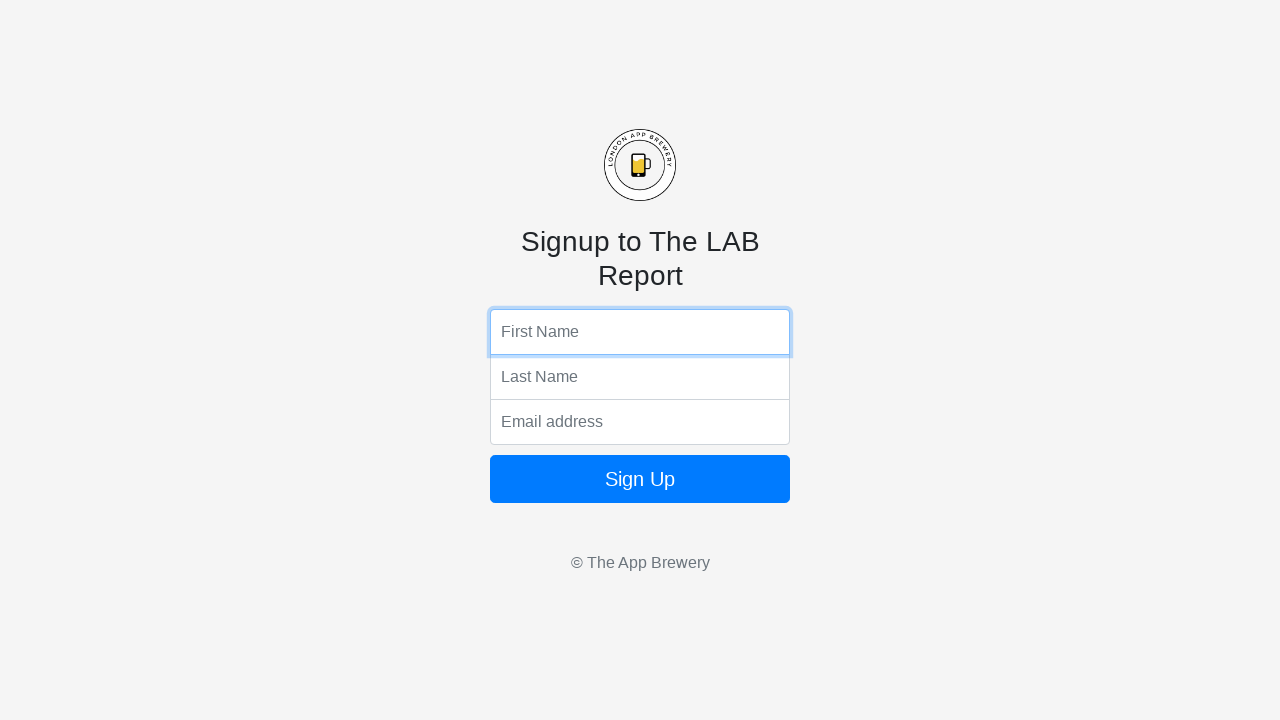

Filled first name field with 'Marcus' on input[name='fName']
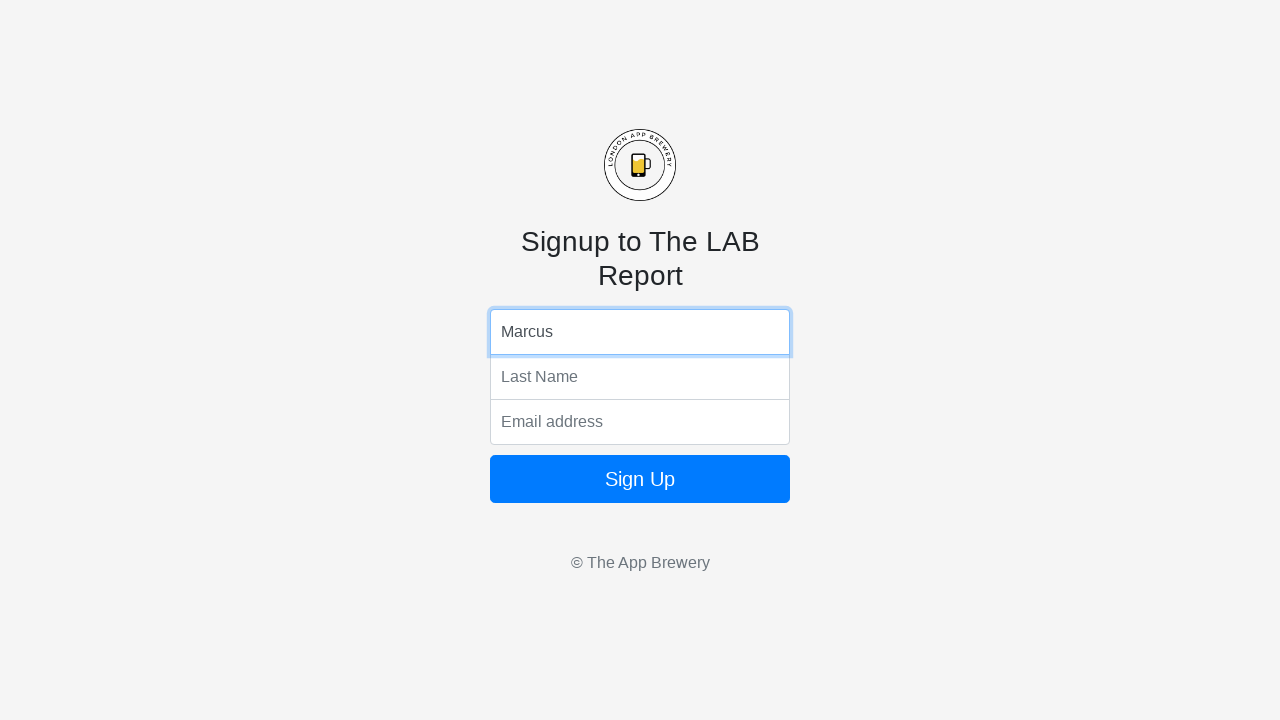

Filled last name field with 'Thompson' on input[name='lName']
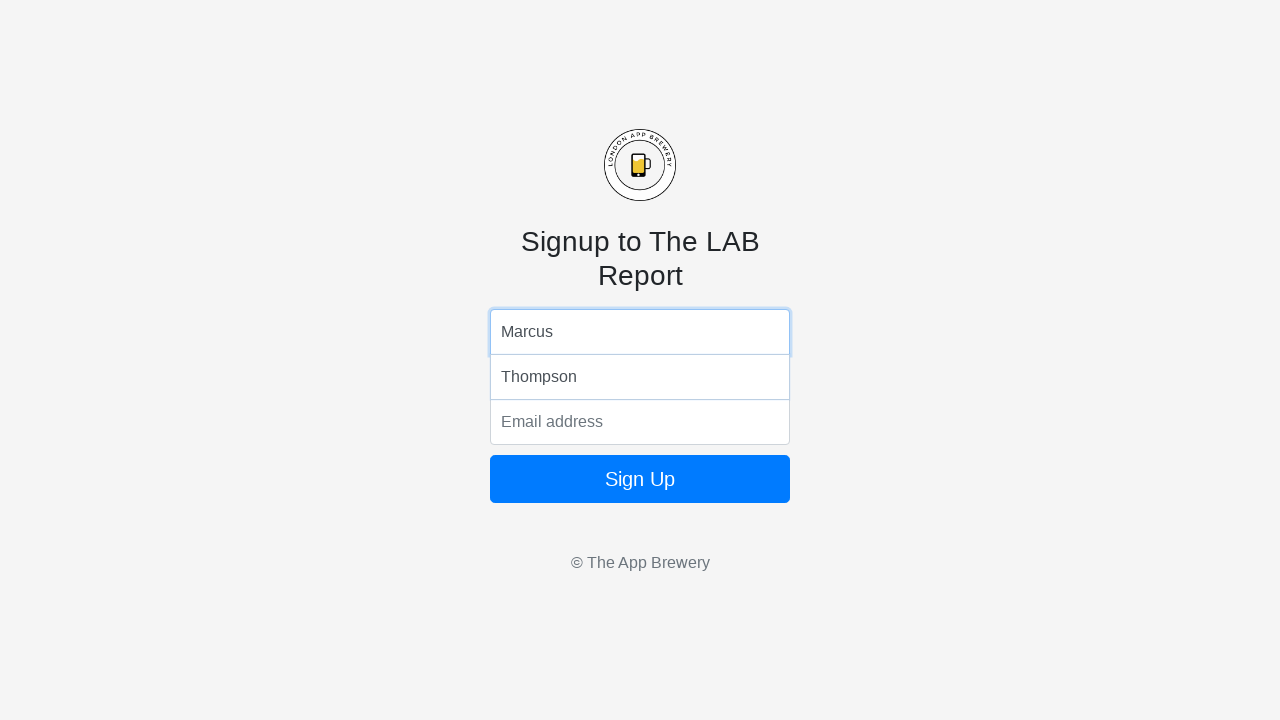

Filled email field with 'marcus.thompson@example.com' on input[name='email']
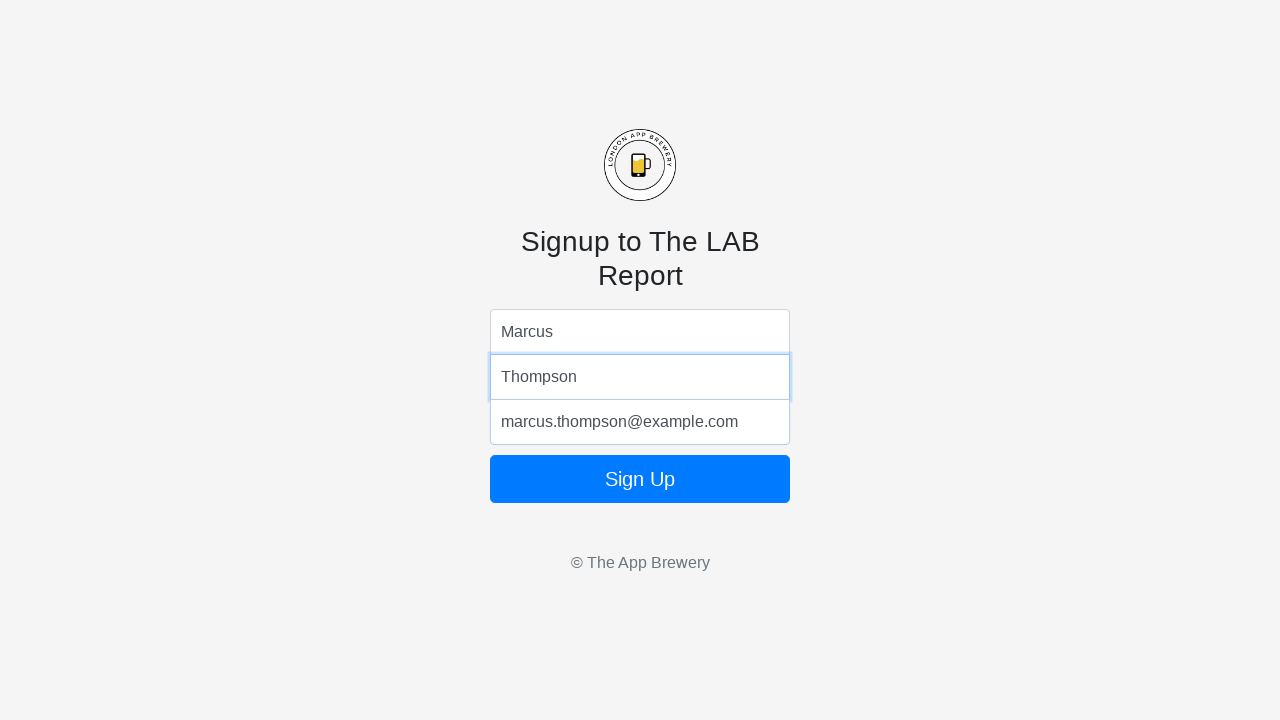

Clicked form submit button at (640, 479) on form button
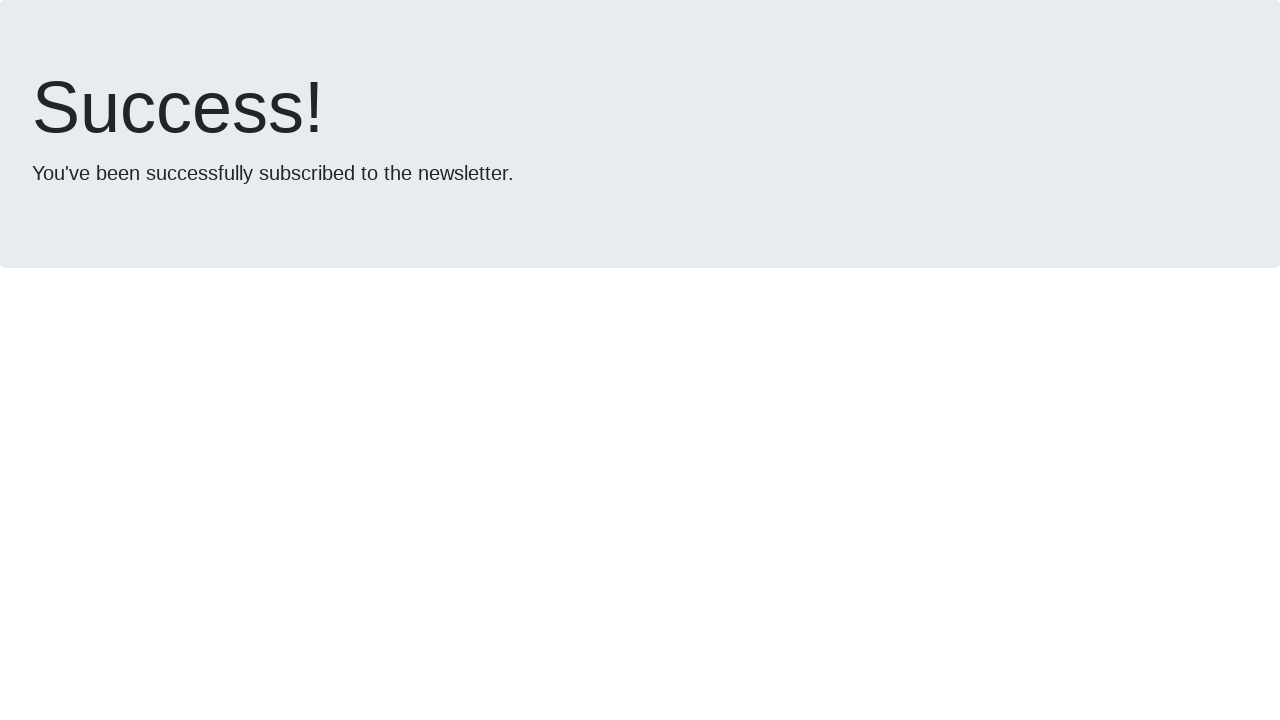

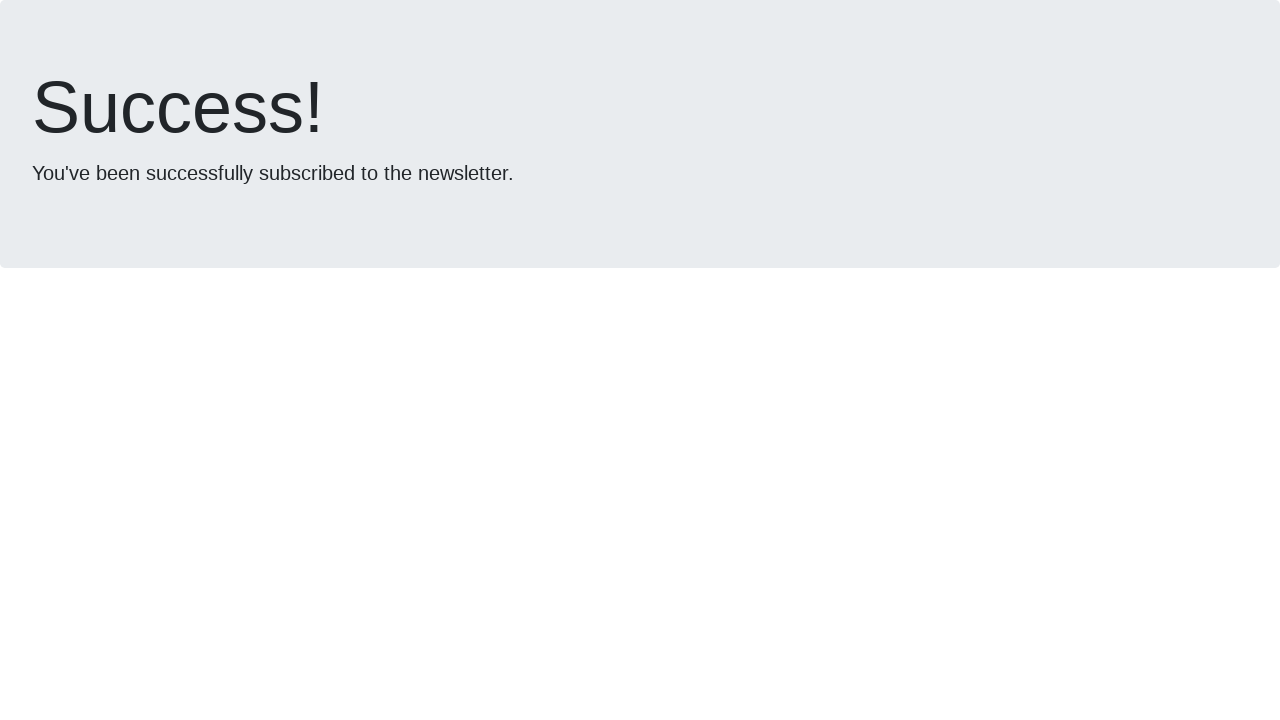